Tests right-click context menu functionality by switching to an iframe and performing a right-click action on a specific element

Starting URL: https://www.w3schools.com/jsref/tryit.asp?filename=tryjsref_oncontextmenu_dom

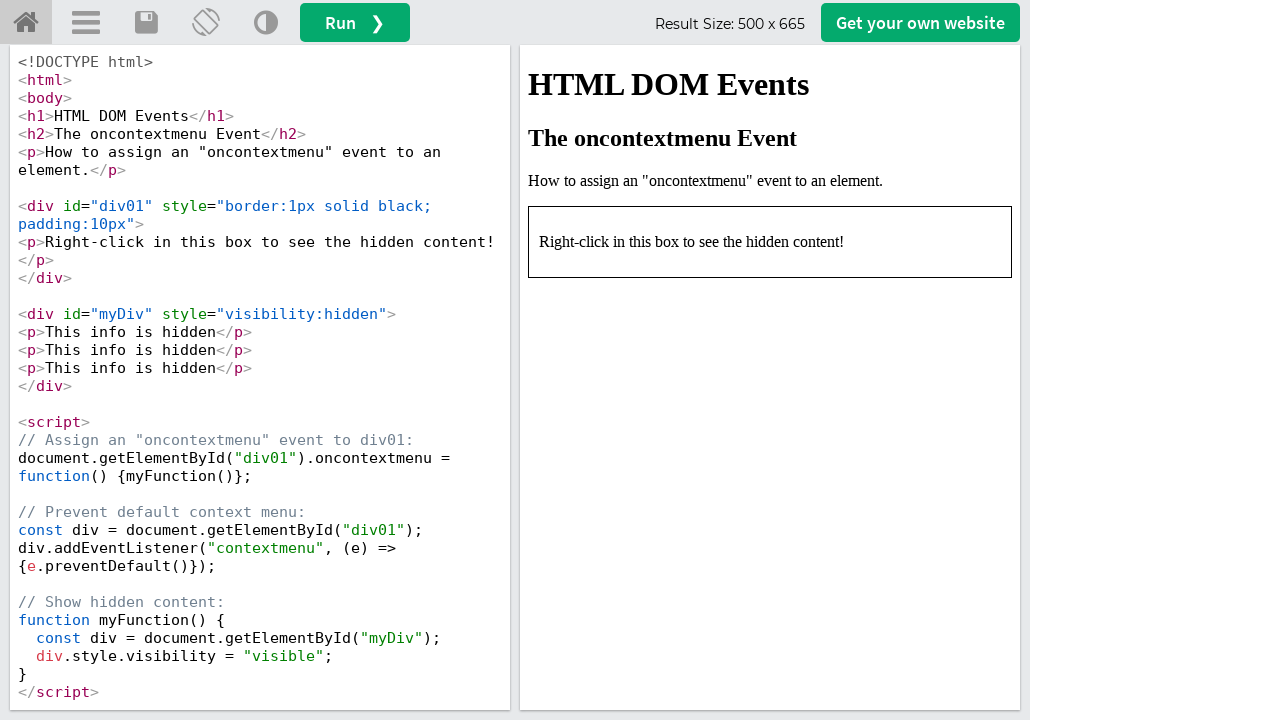

Located iframe#iframeResult containing the demo
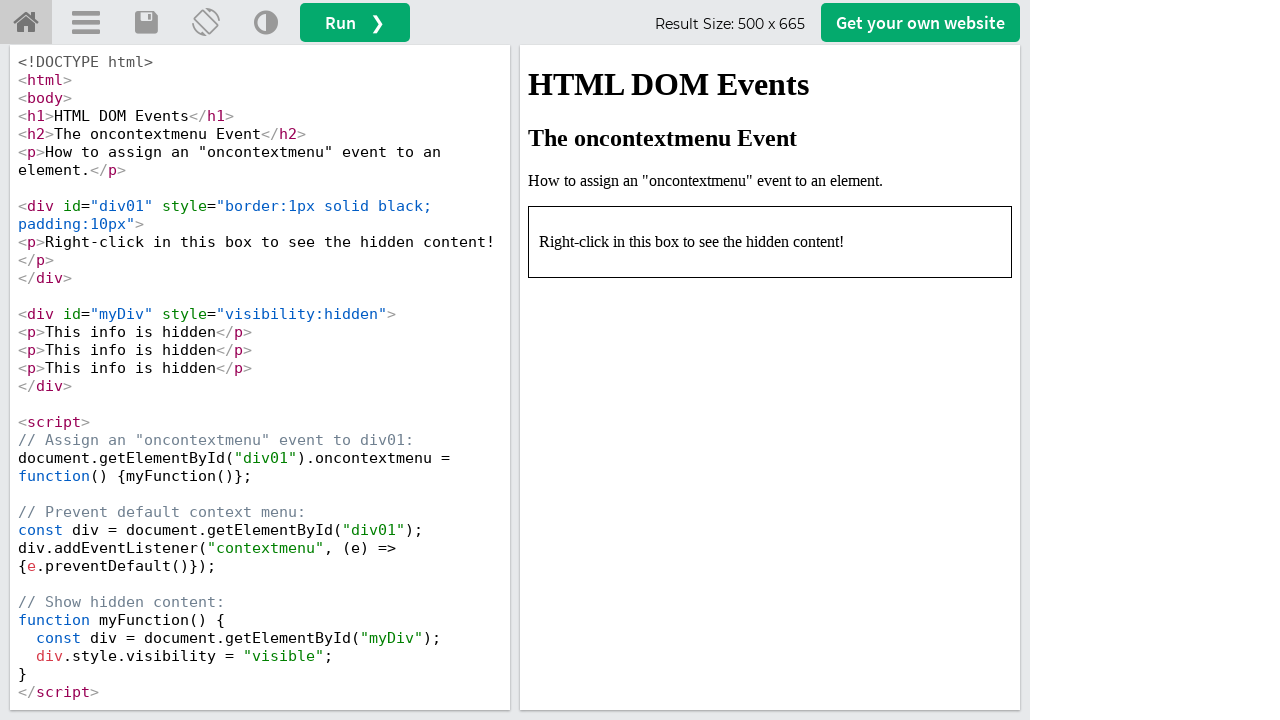

Right-clicked on #div01 element to trigger context menu at (770, 242) on iframe#iframeResult >> internal:control=enter-frame >> #div01
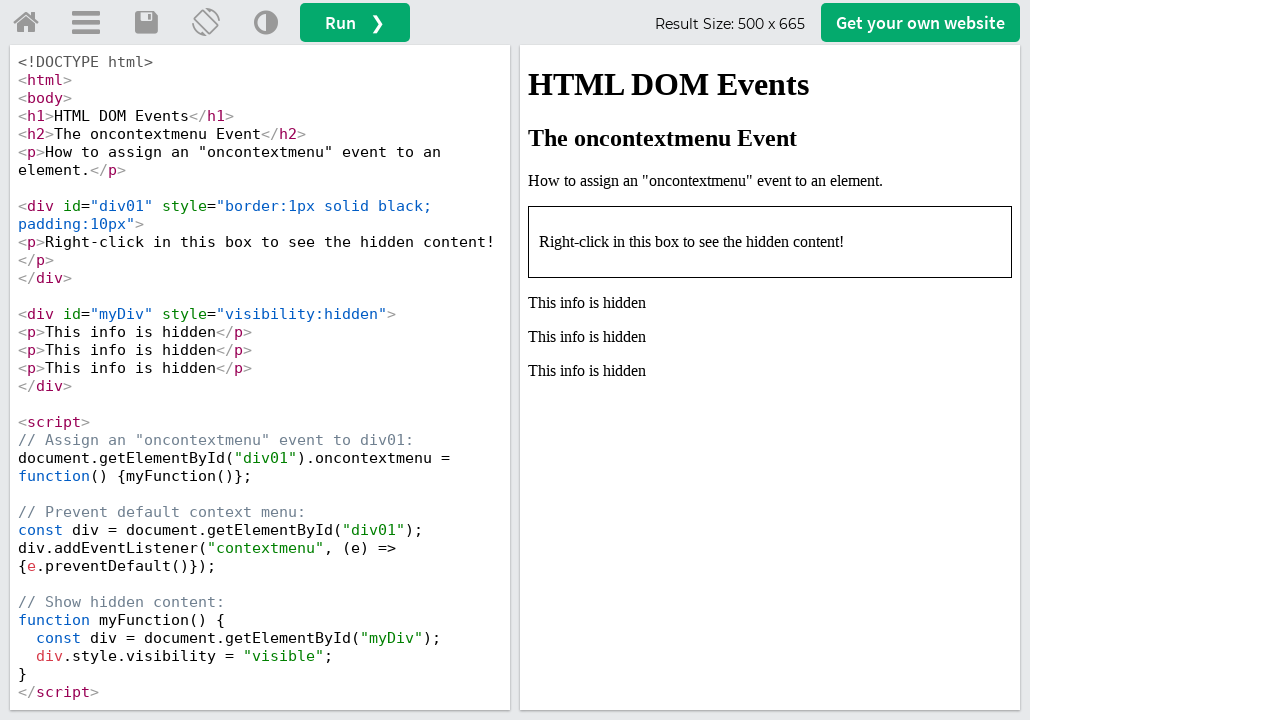

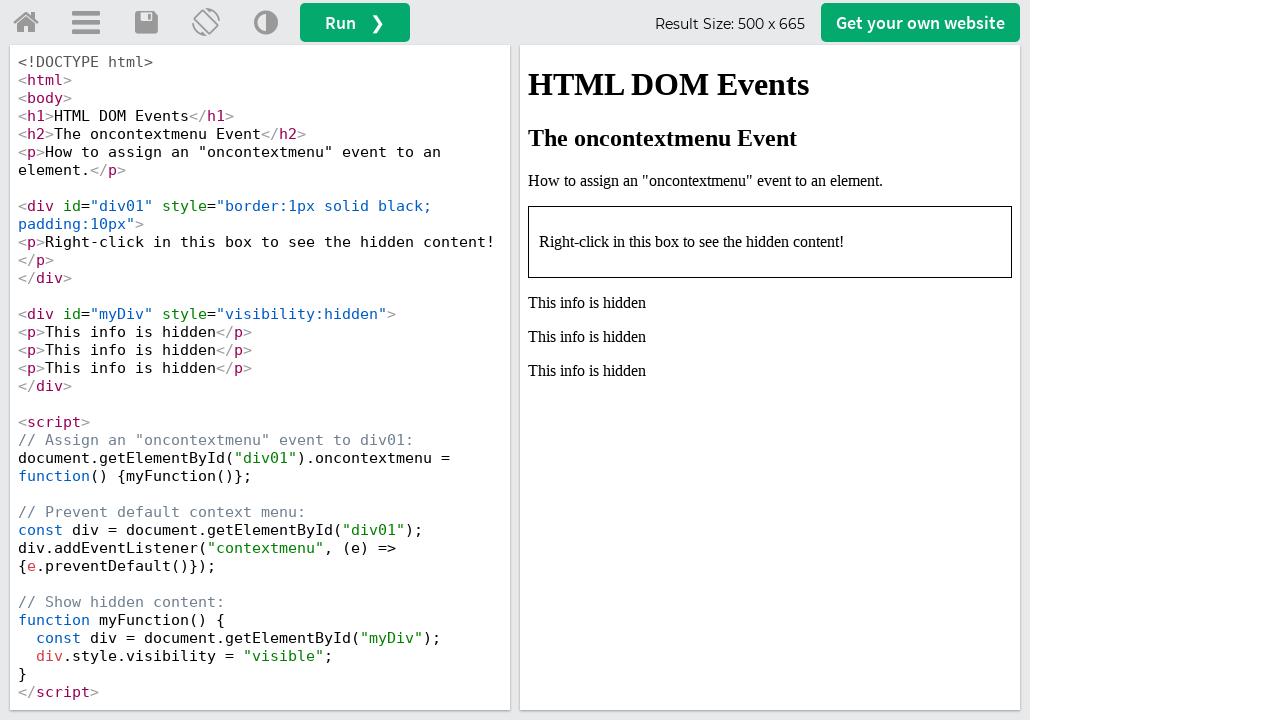